Tests checkbox functionality by clicking a checkbox to select it, then clicking again to deselect it, and verifying the total count of checkboxes on the page

Starting URL: https://rahulshettyacademy.com/AutomationPractice/

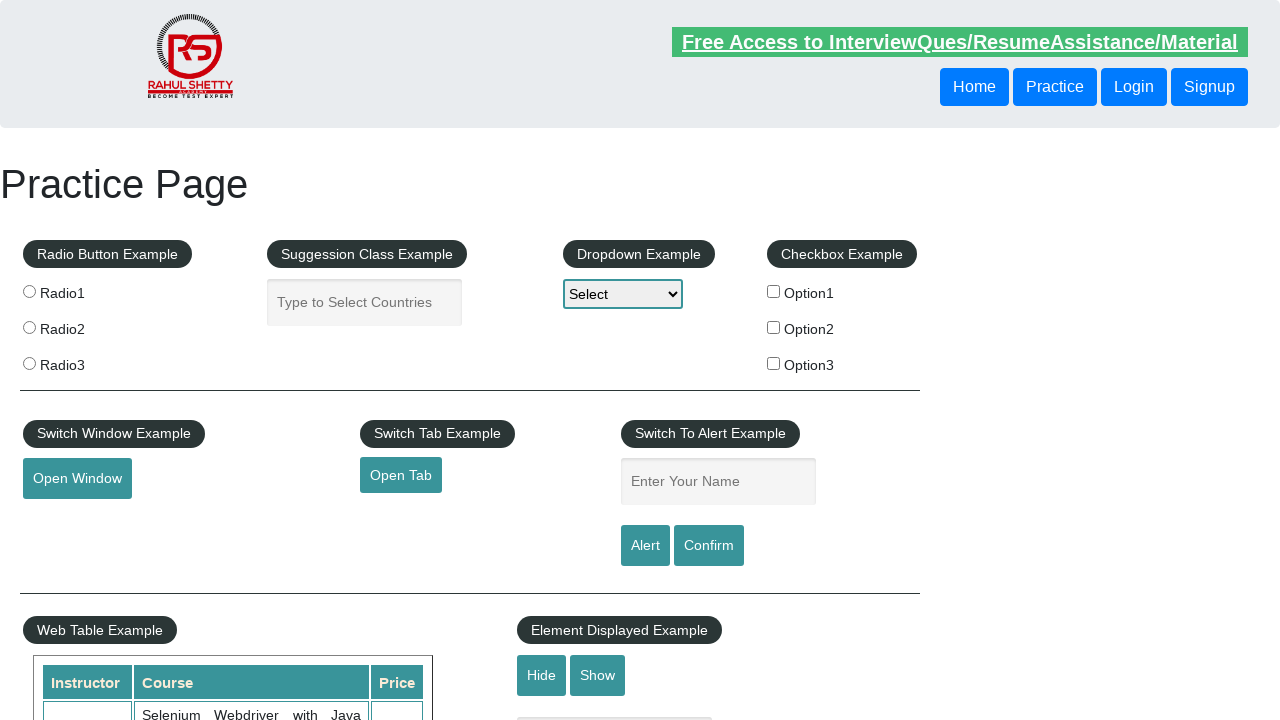

Clicked checkbox option 1 to select it at (774, 291) on #checkBoxOption1
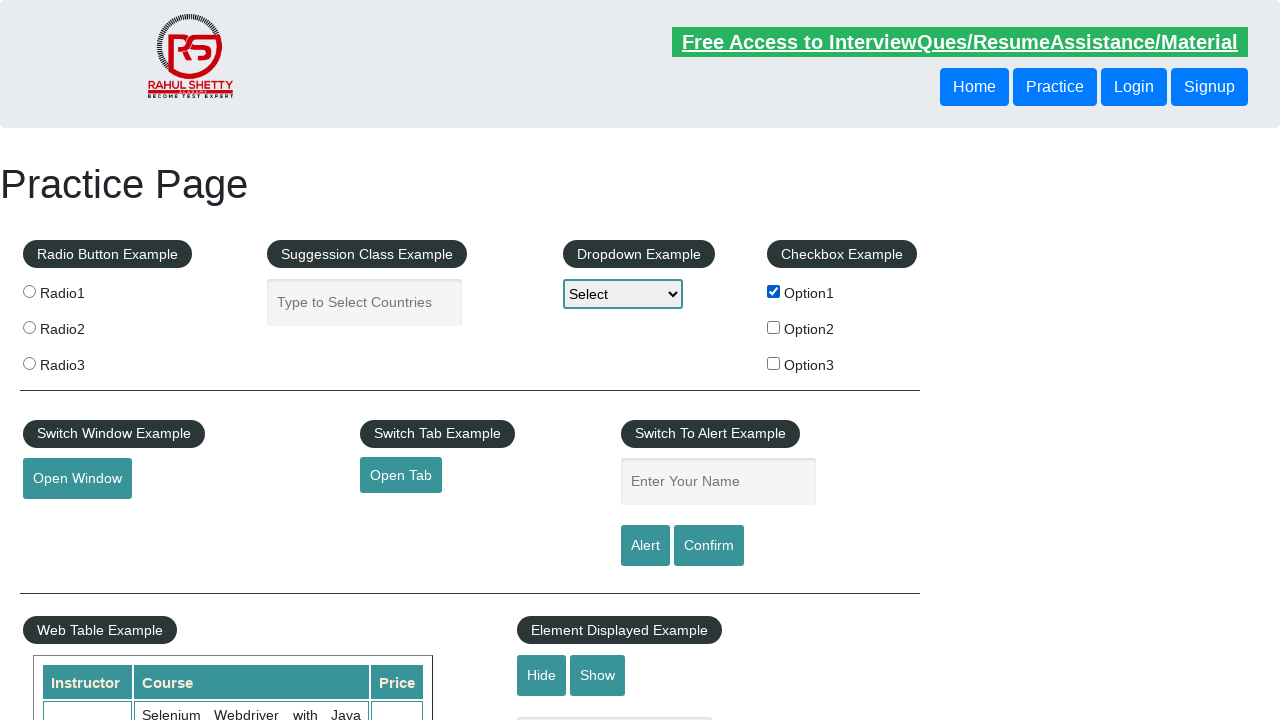

Waited 3 seconds for checkbox state change
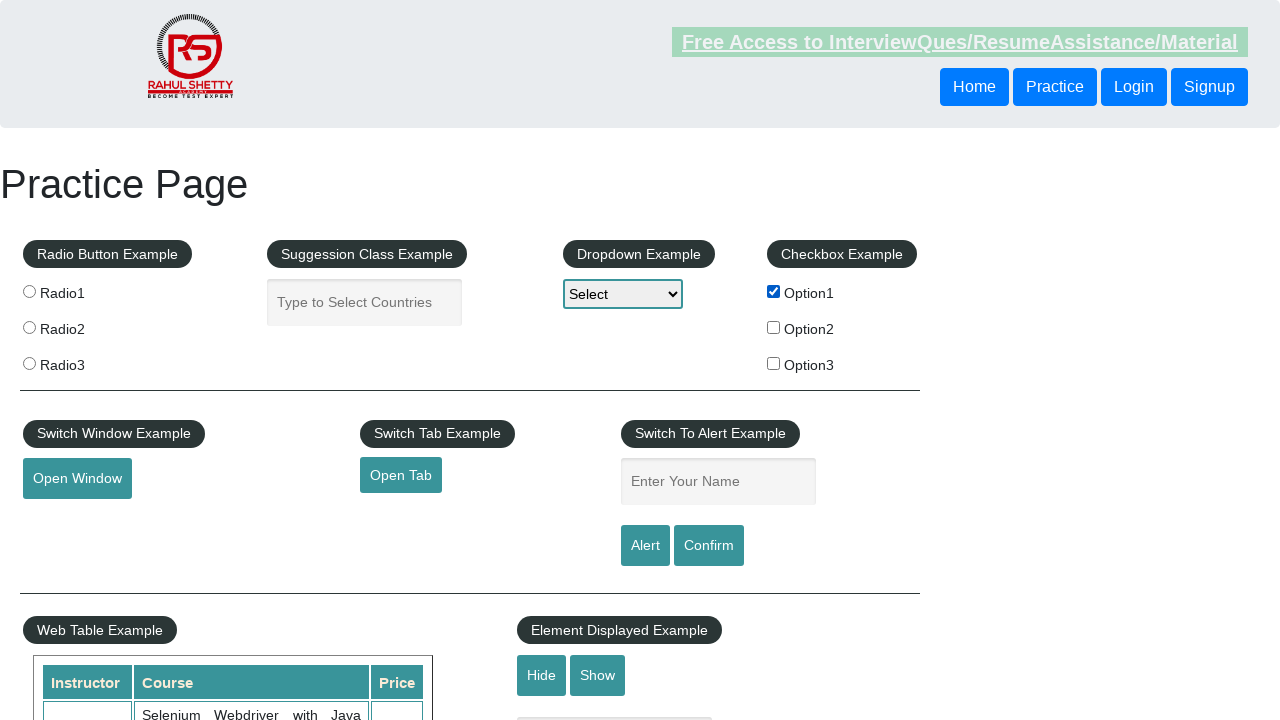

Clicked checkbox option 1 again to deselect it at (774, 291) on #checkBoxOption1
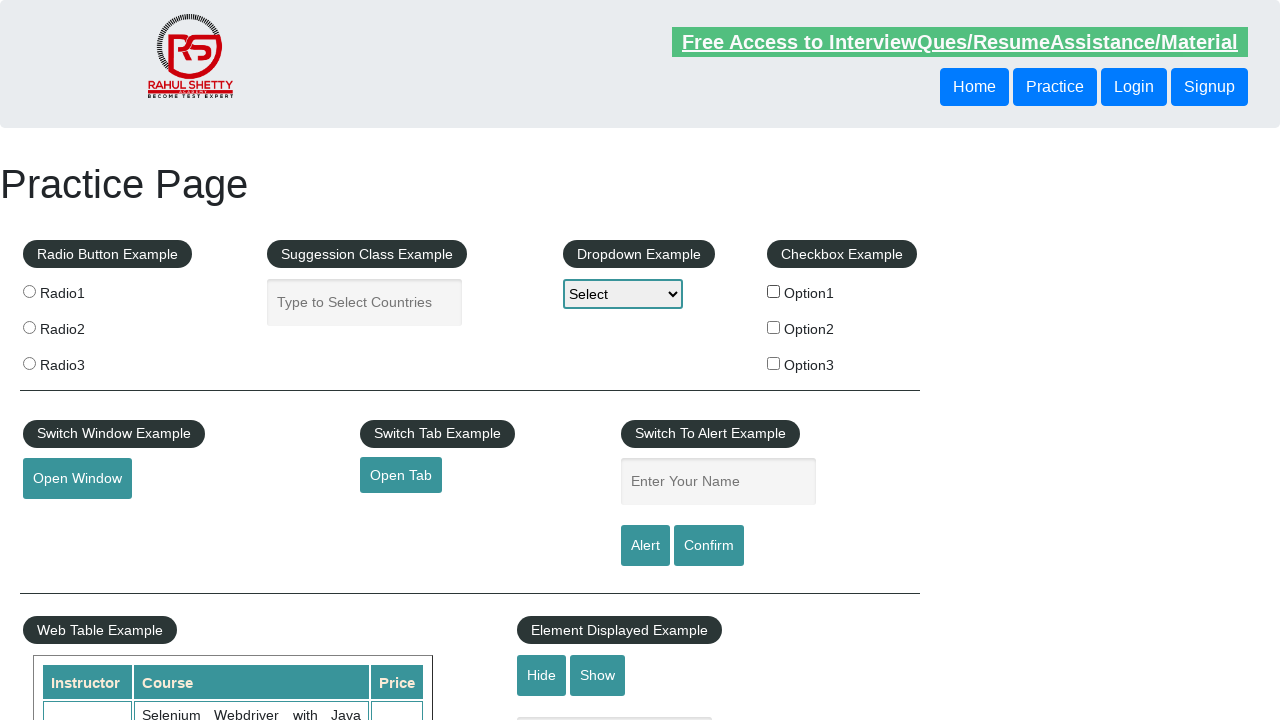

Verified checkbox state: selected = False
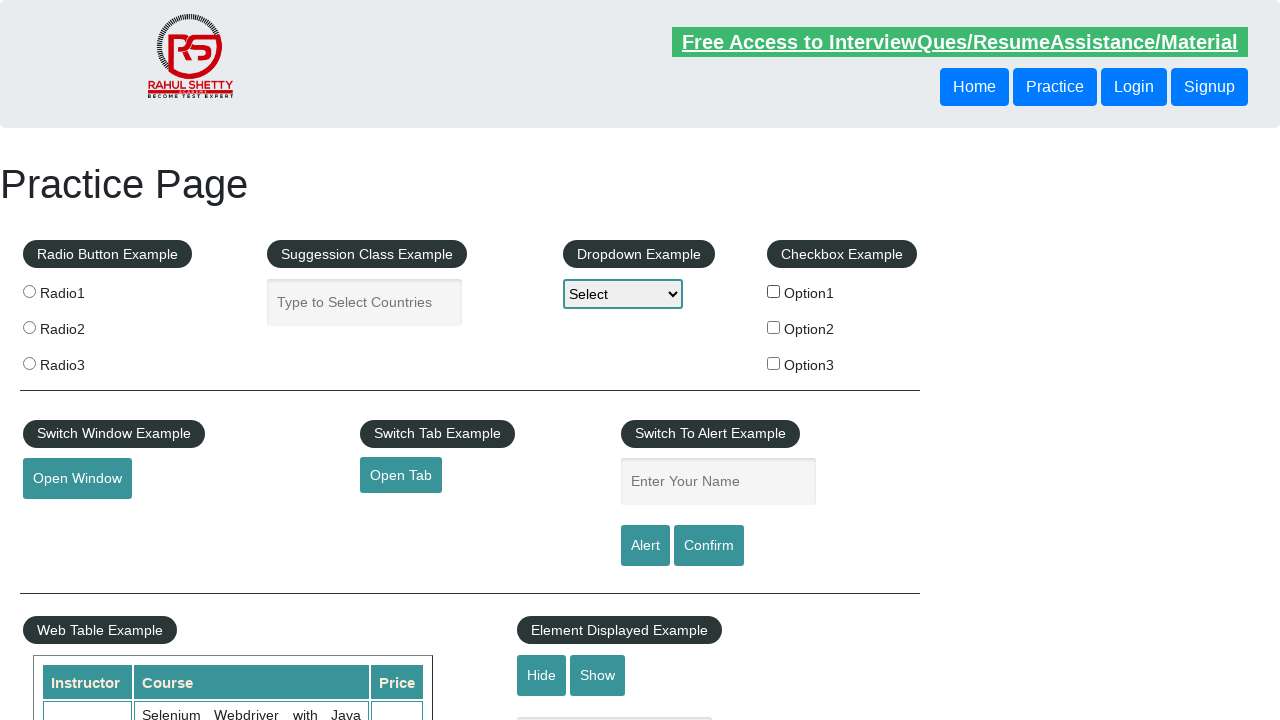

Counted total checkboxes on page: 3
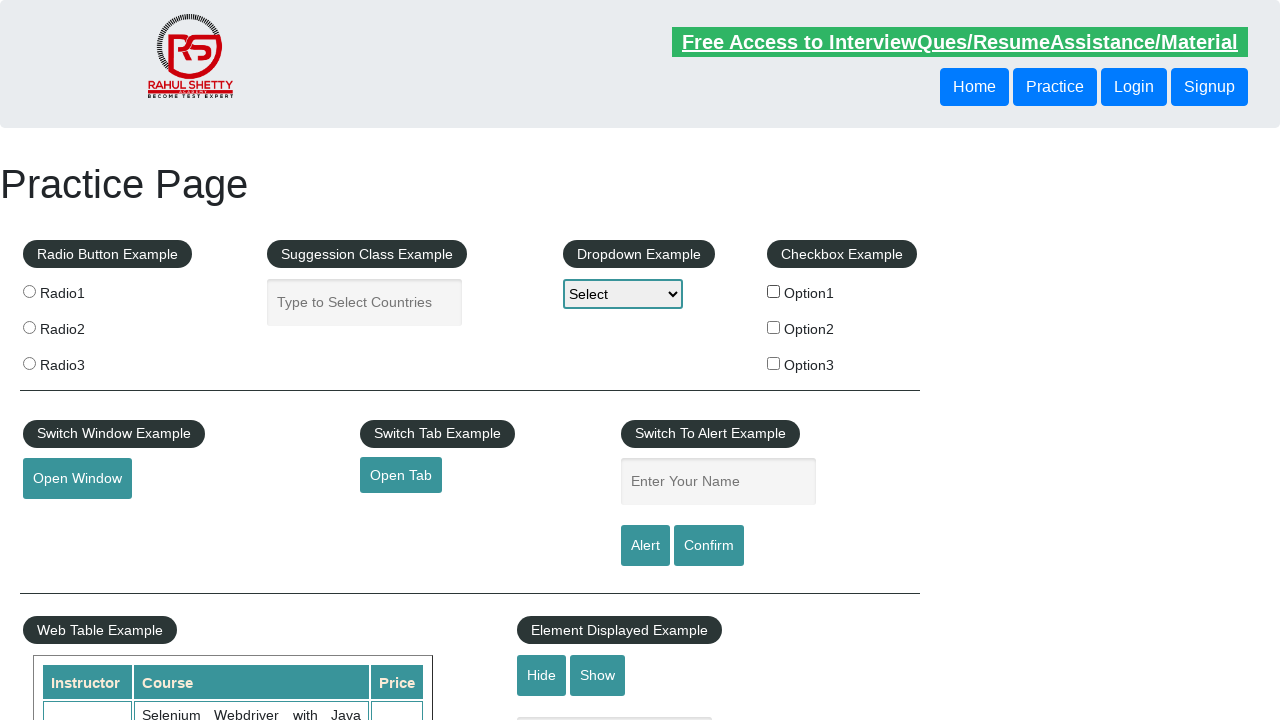

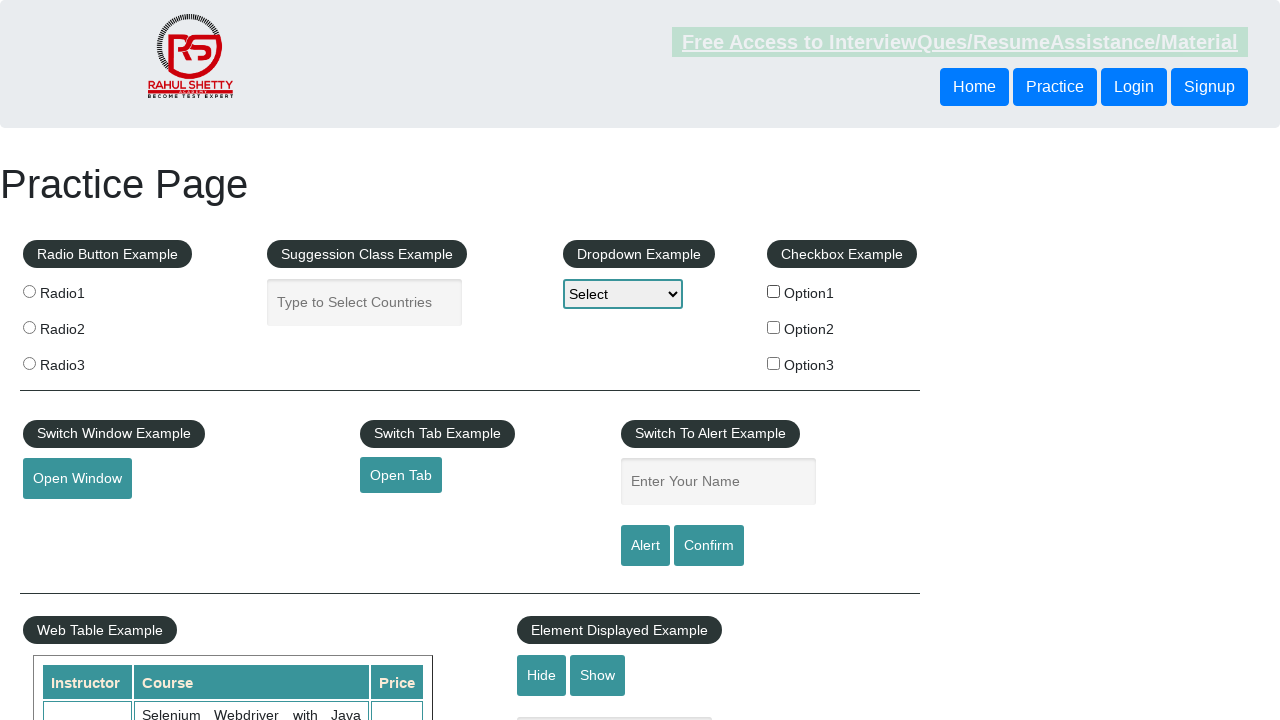